Navigates to the Maison Auben website homepage and verifies the page loads successfully.

Starting URL: https://maisonauben.com

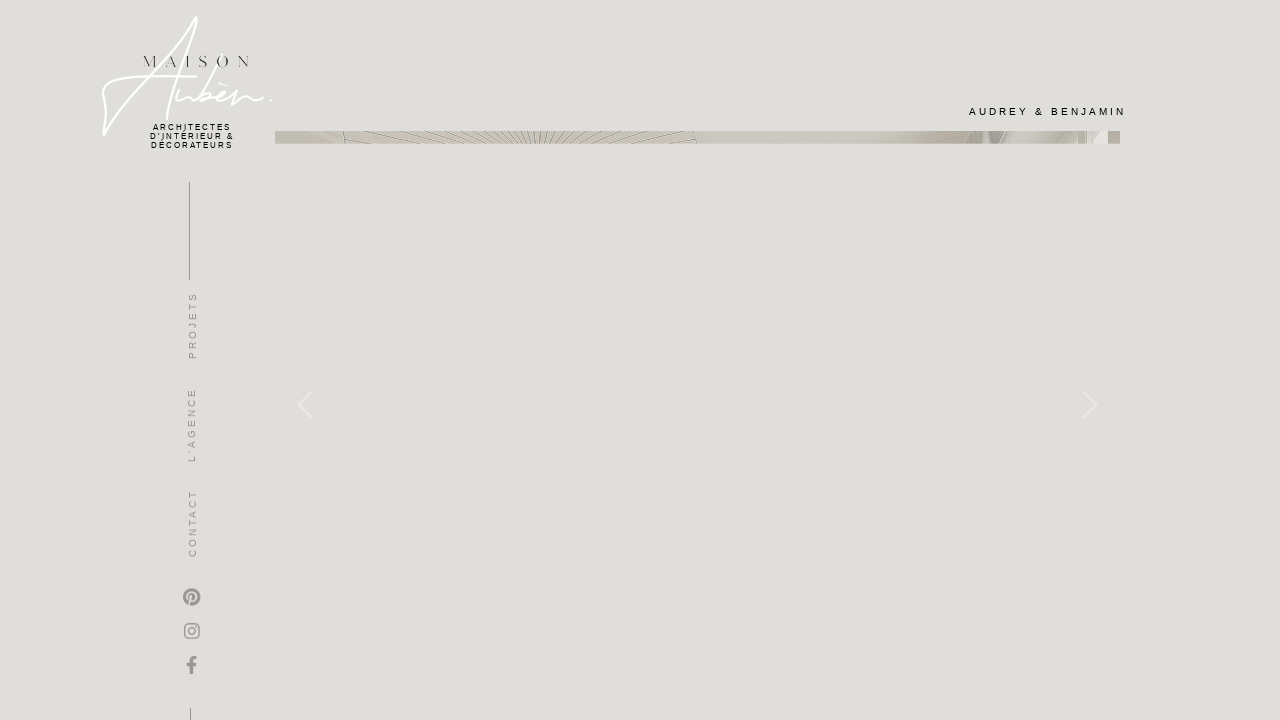

Navigated to Maison Auben homepage at https://maisonauben.com
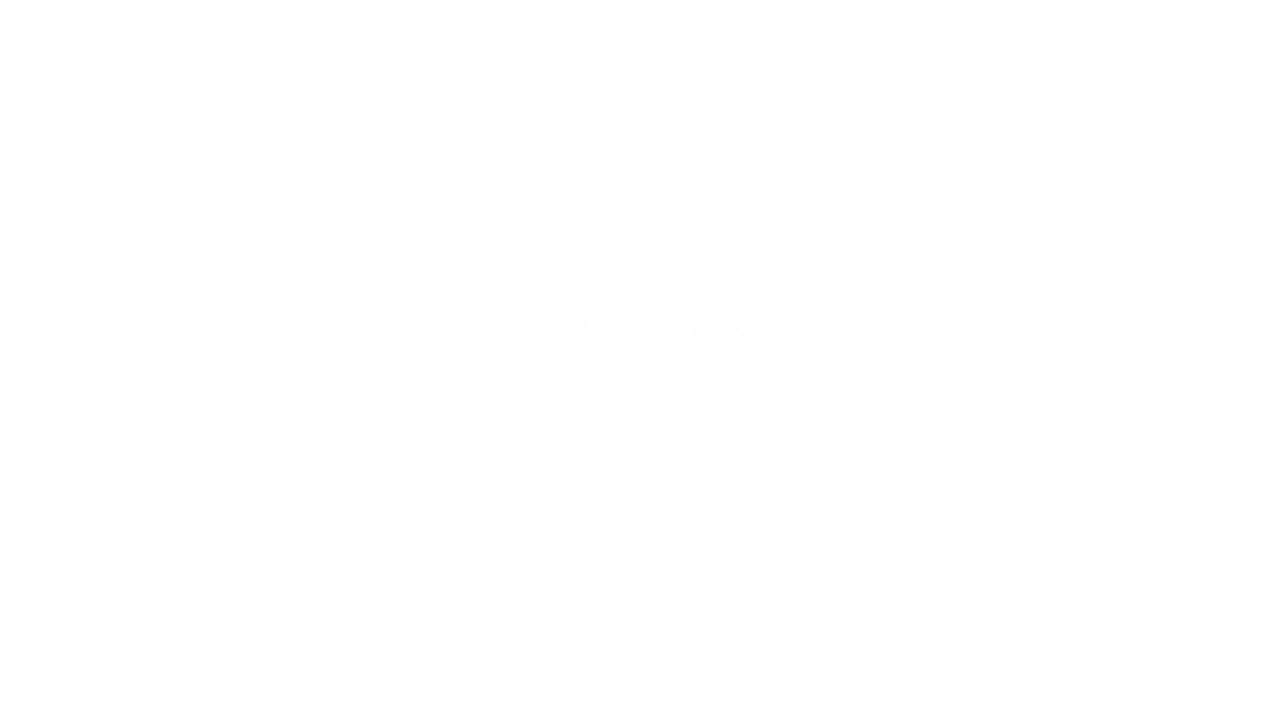

Page DOM content fully loaded
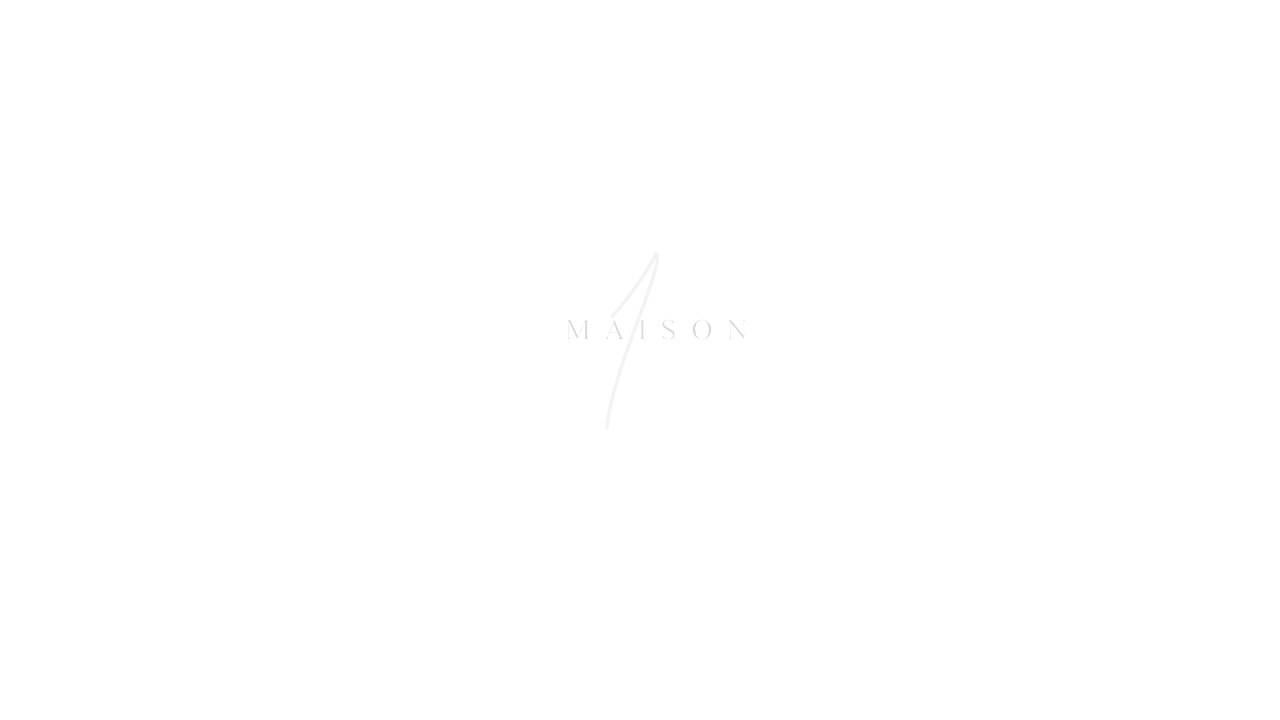

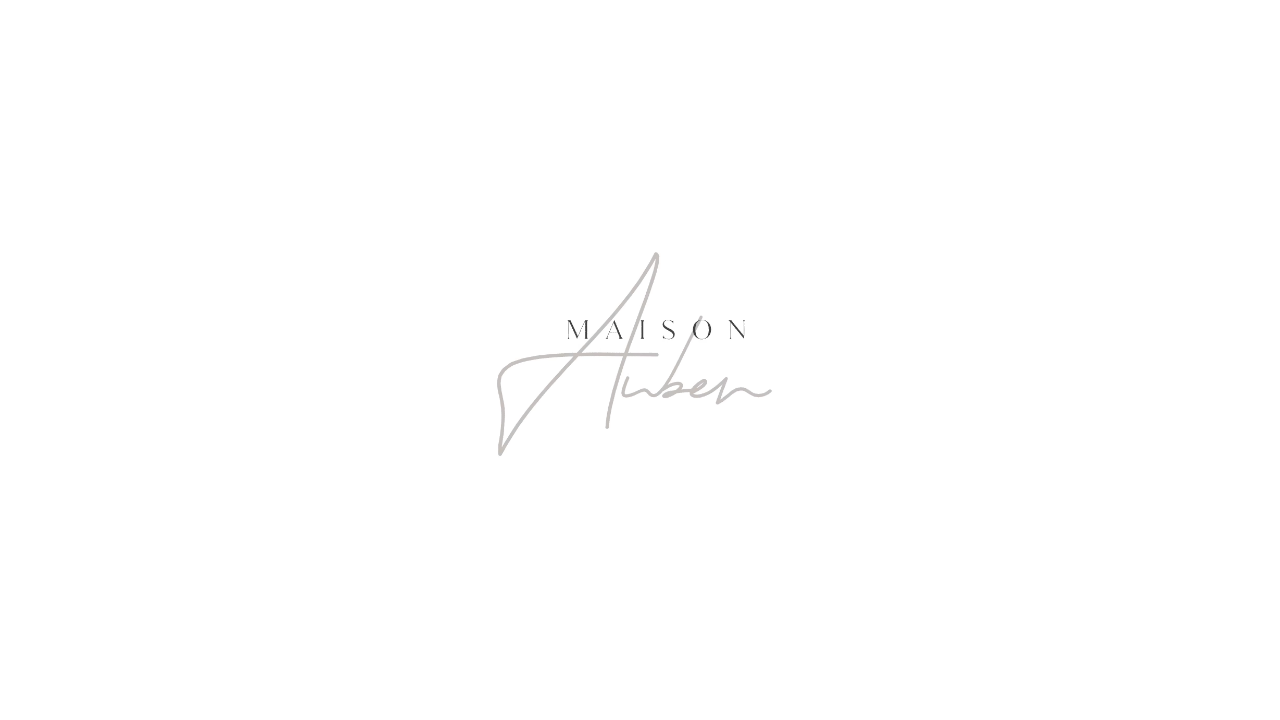